Scrolls to a textarea element on a page with custom scrollbars and enters text into it

Starting URL: https://manos.malihu.gr/repository/custom-scrollbar/demo/examples/complete_examples.html

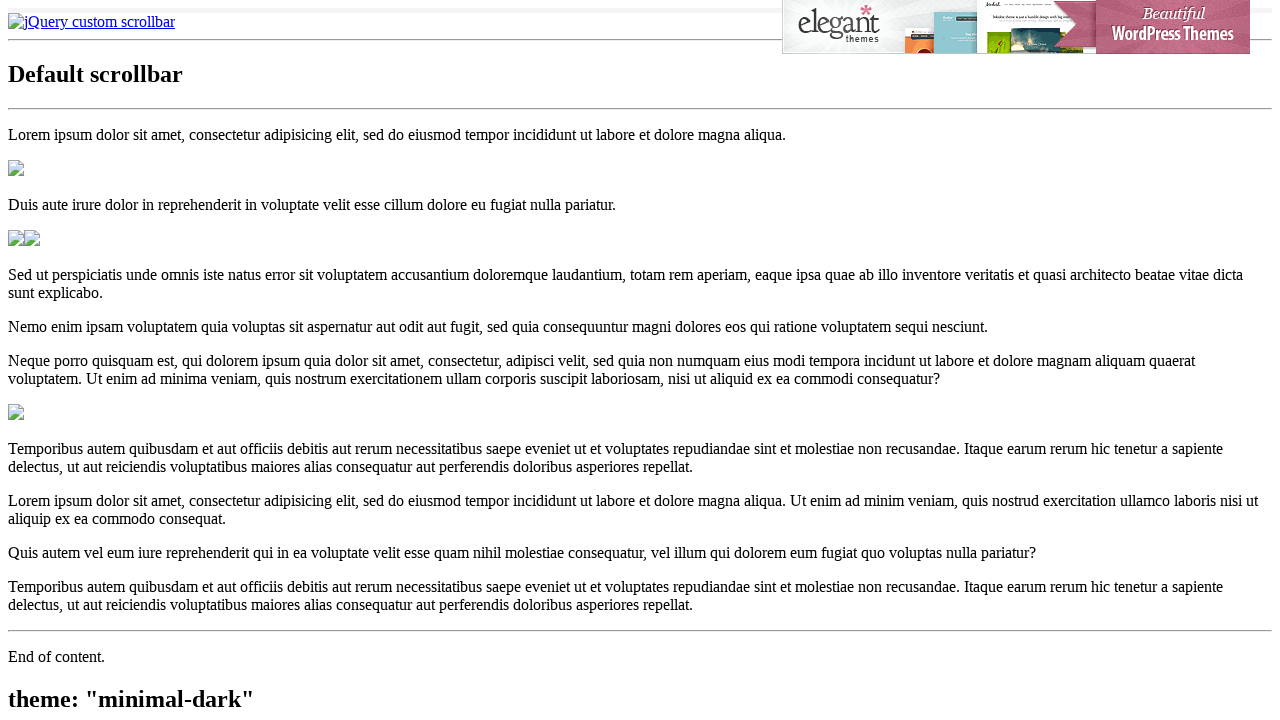

Located textarea element
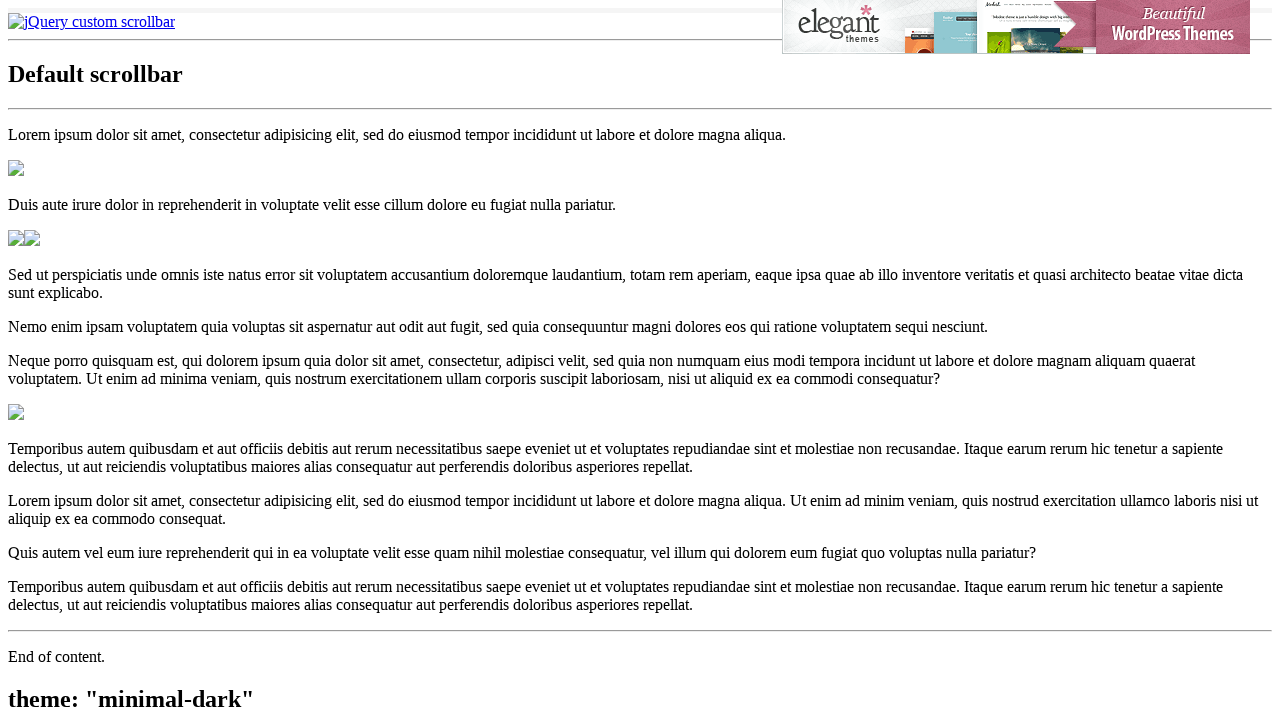

Scrolled textarea into view with custom scrollbar
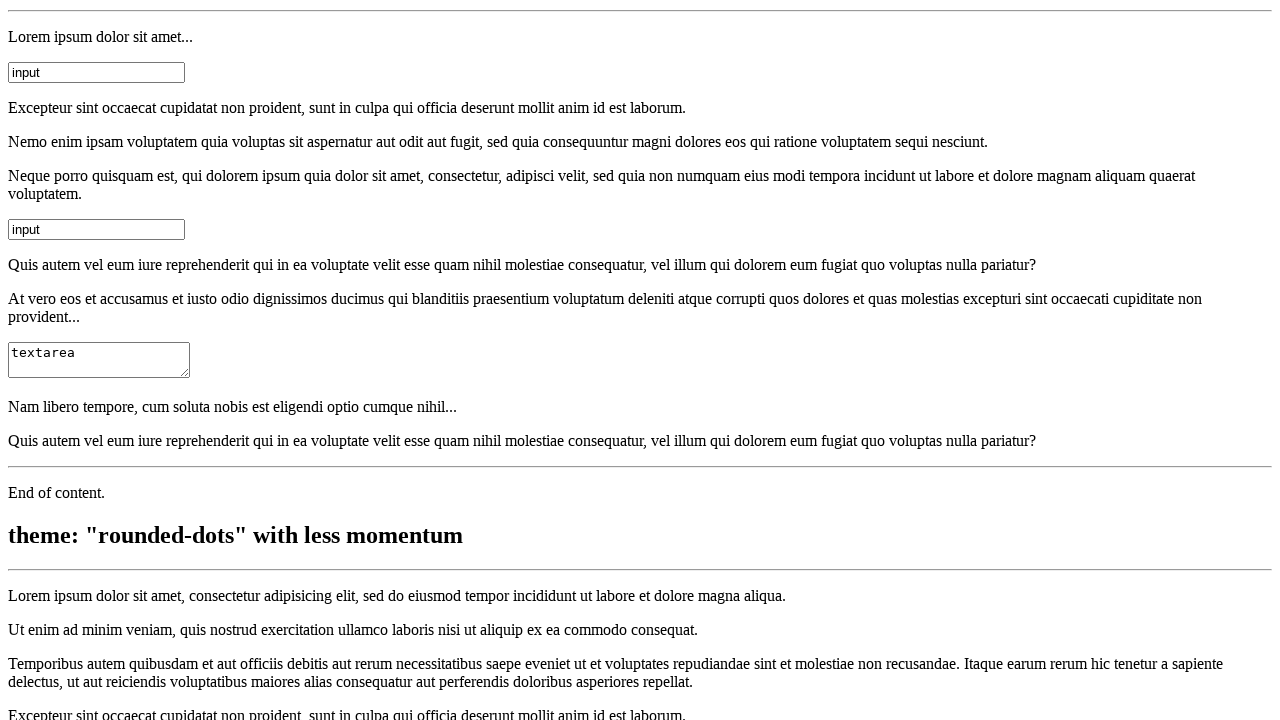

Cleared textarea content on xpath=//textarea
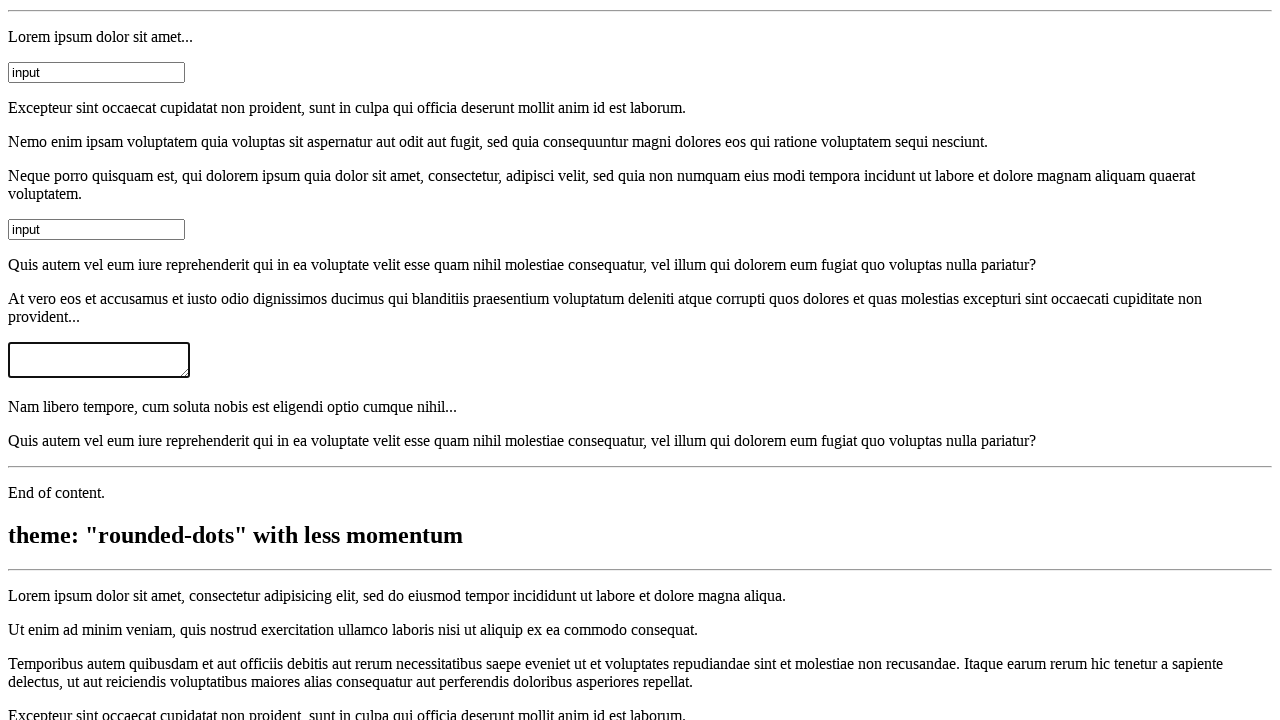

Entered 'Selenium' text into textarea on xpath=//textarea
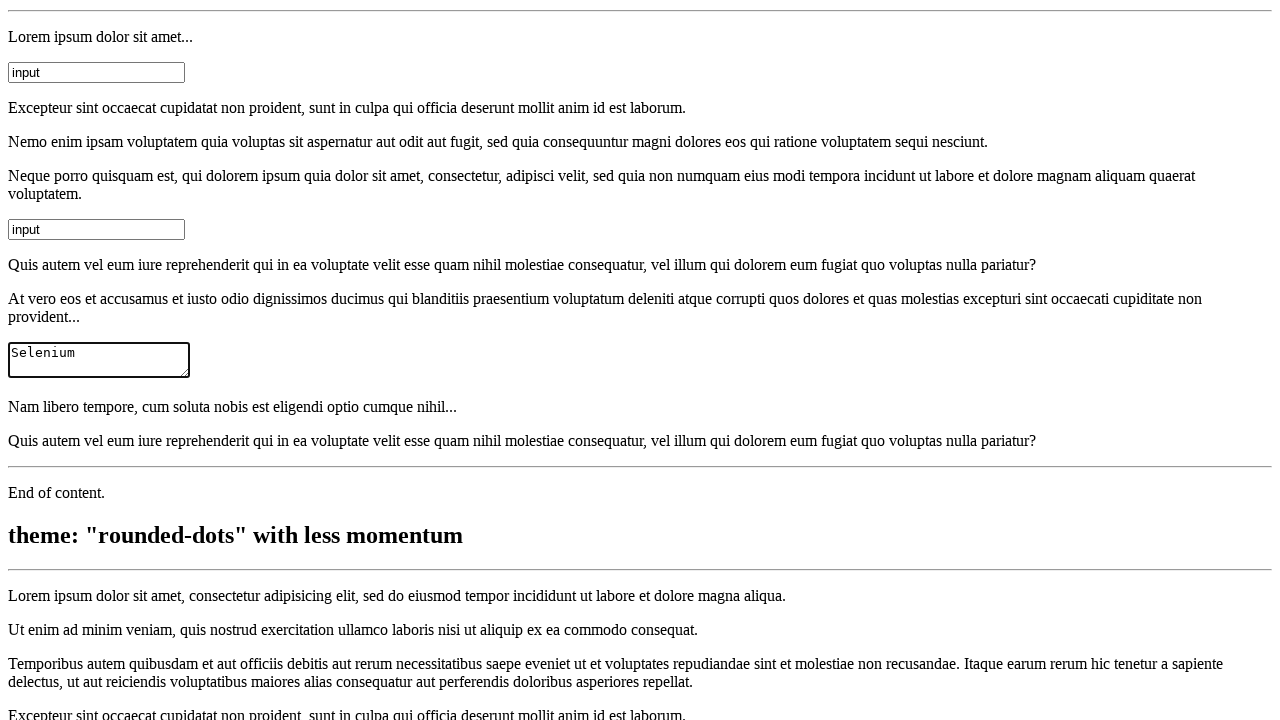

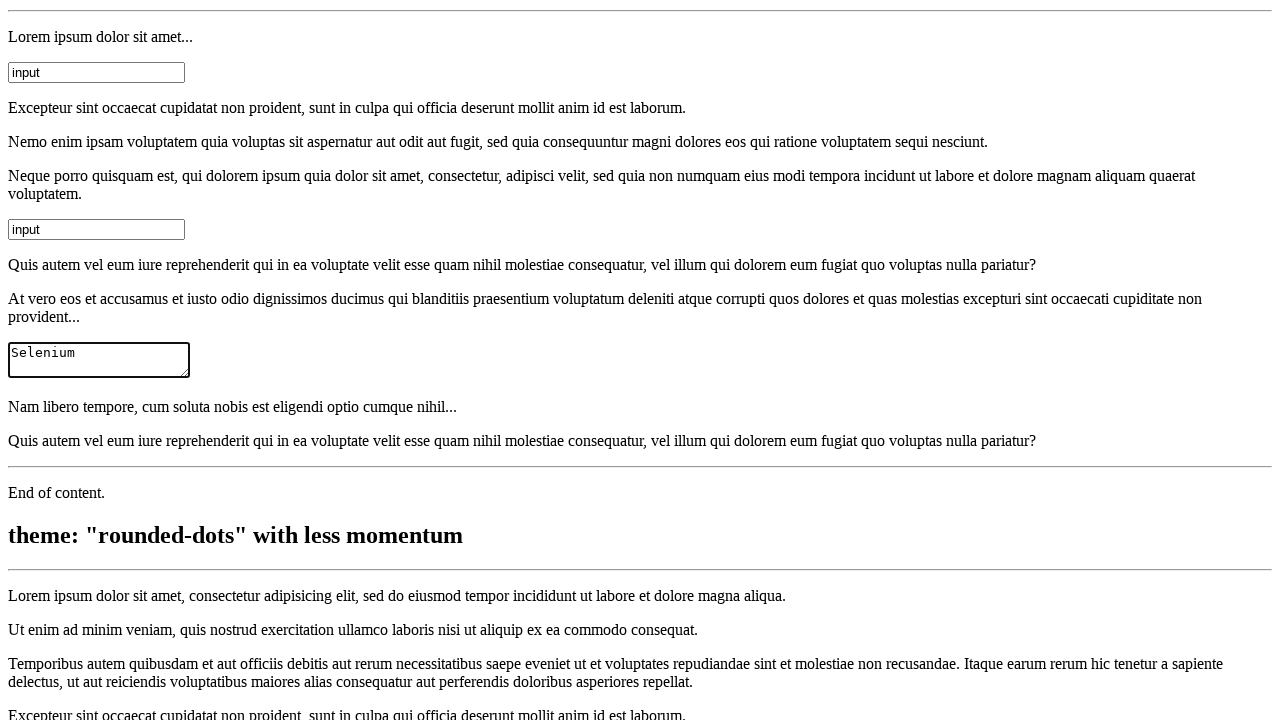